Tests the search functionality on Simplilearn website by entering "java" in the search field, submitting the search, and verifying that Java certification training results appear.

Starting URL: https://www.simplilearn.com

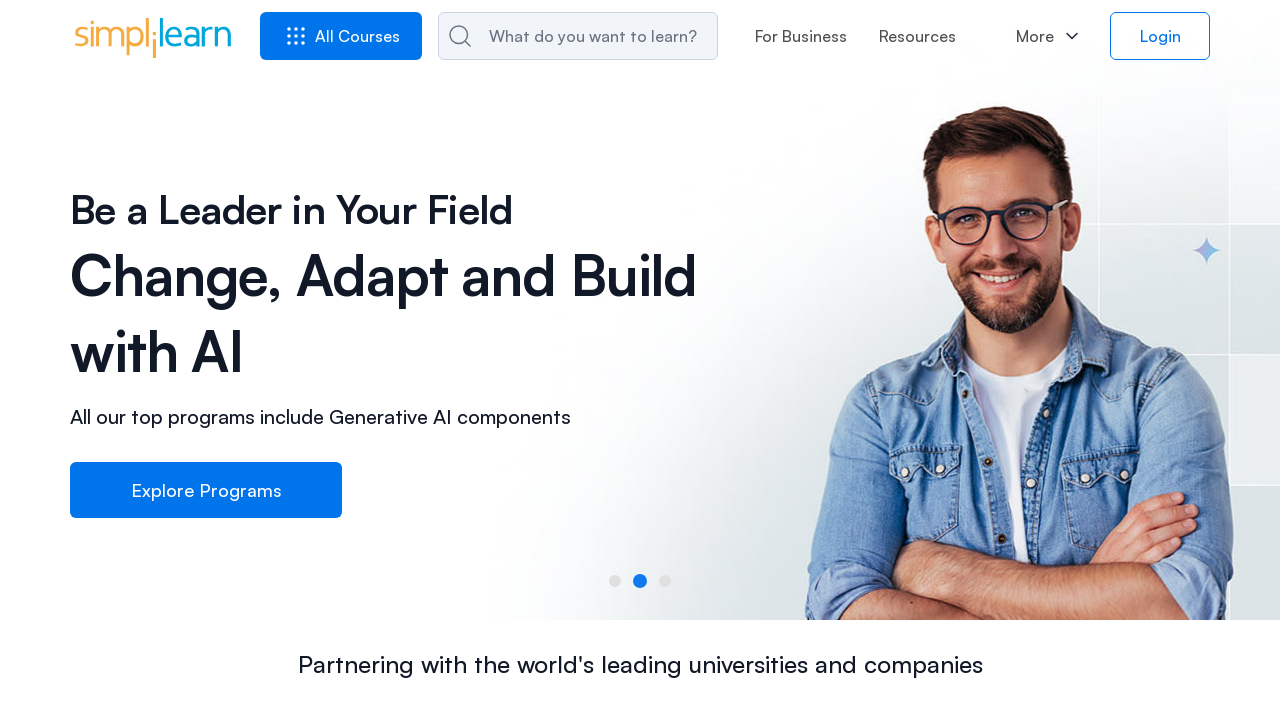

Waited for page to reach domcontentloaded state
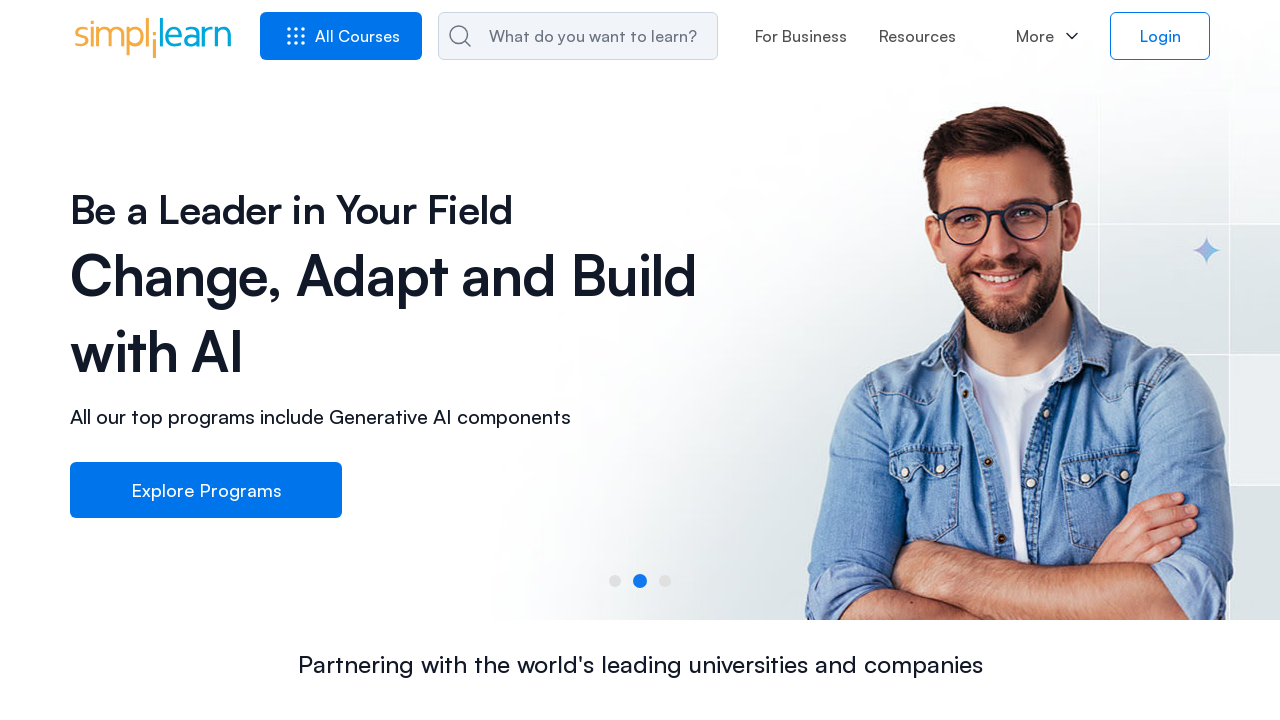

Filled search field with 'java' on #header_srch
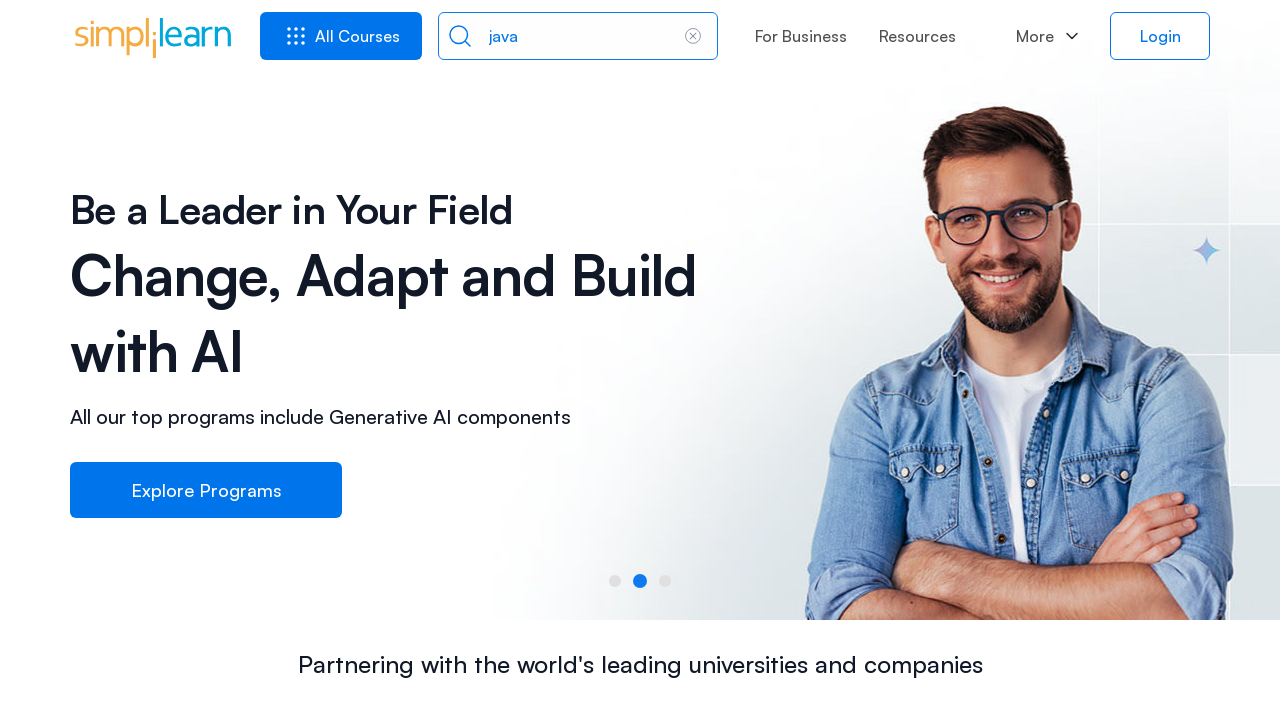

Pressed Enter to submit search query on #header_srch
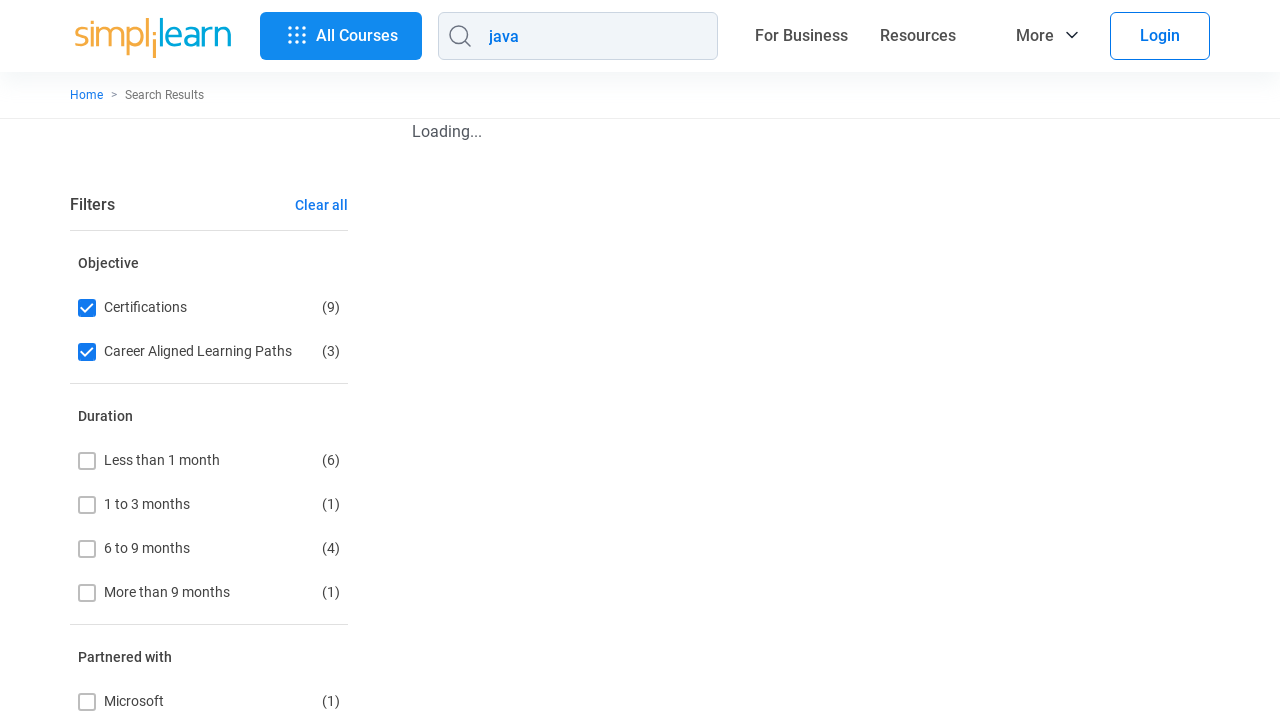

Verified Java Certification Training results appeared in search results
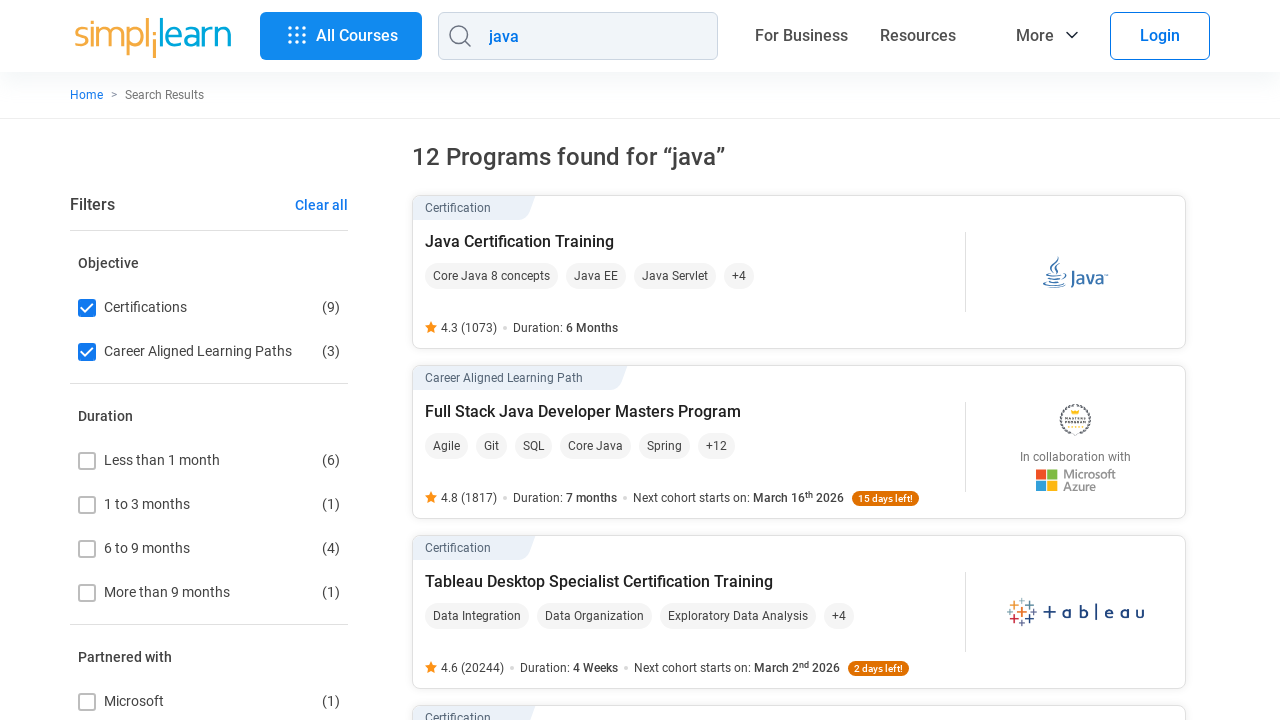

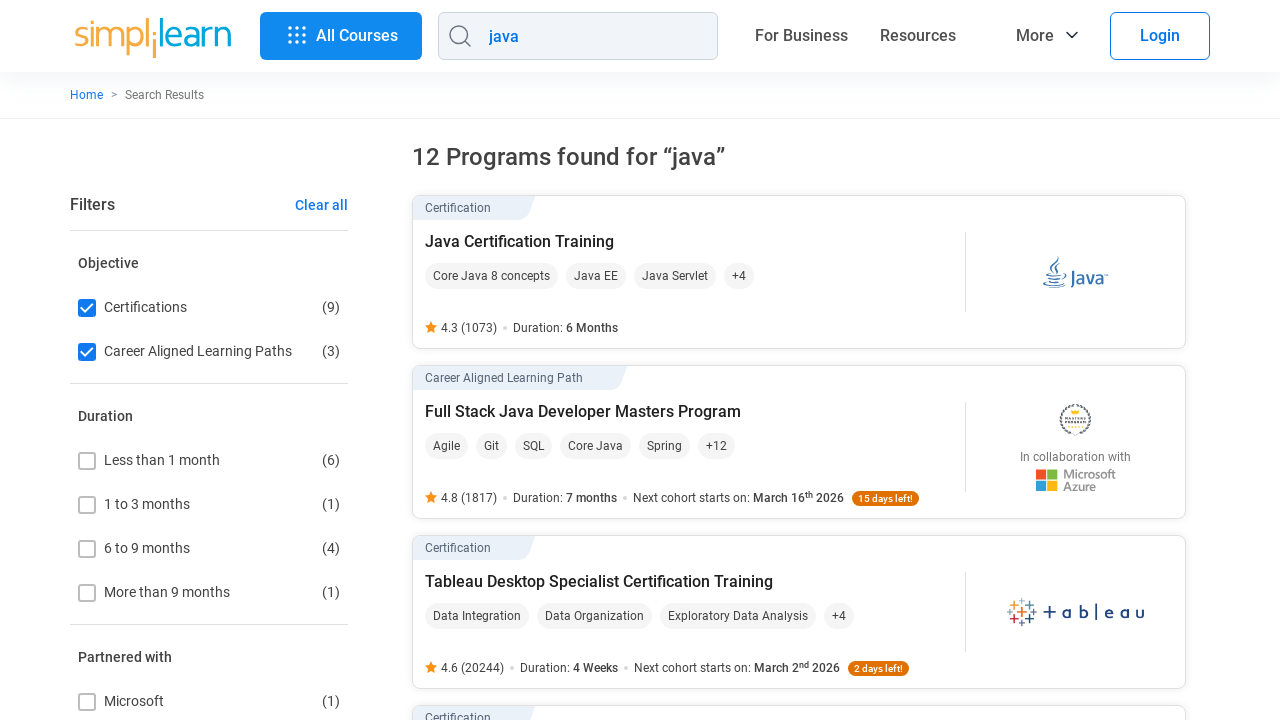